Tests selecting a country from the dropdown menu and verifying the selection is correctly applied.

Starting URL: https://practice.qabrains.com/registration

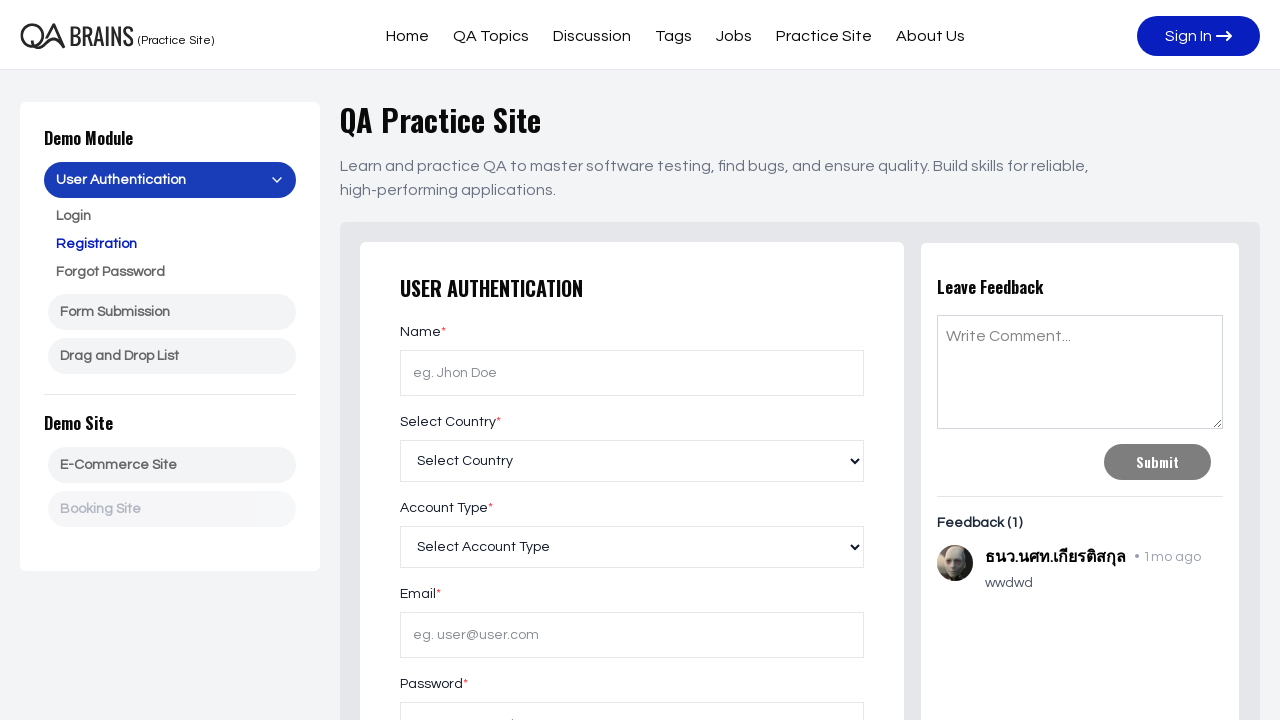

Waited 3 seconds for page to load
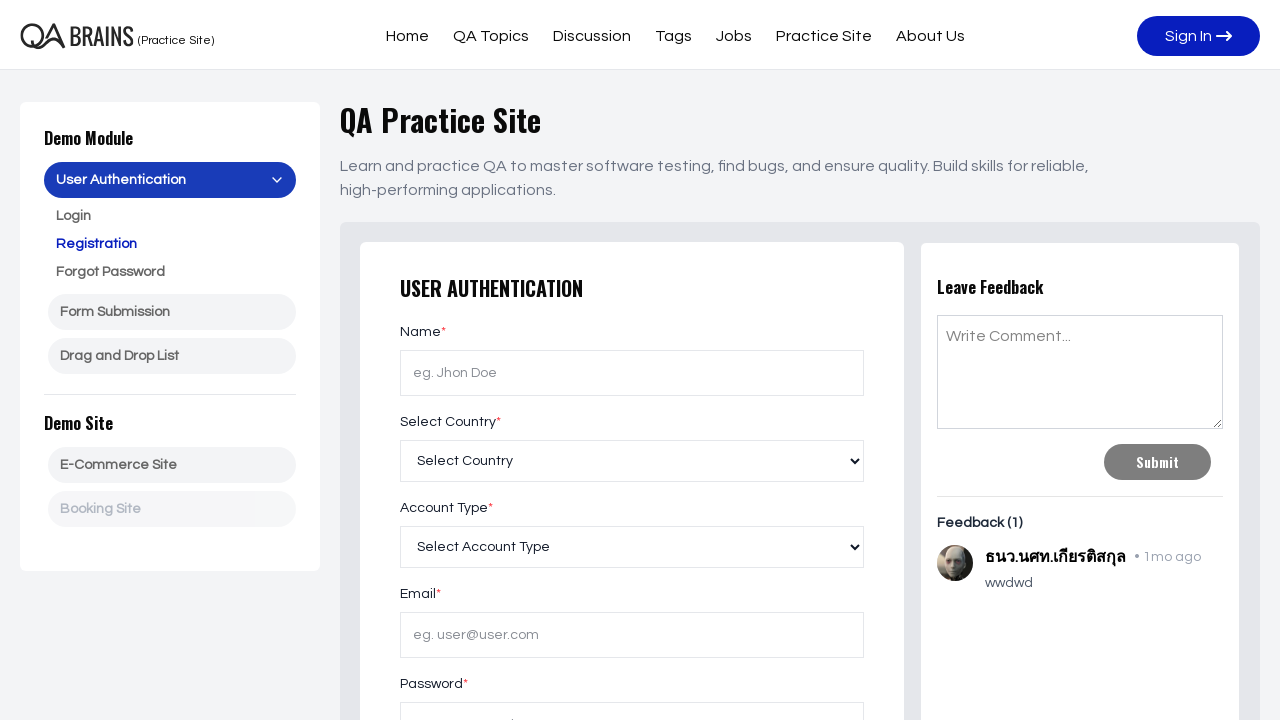

Located country dropdown element
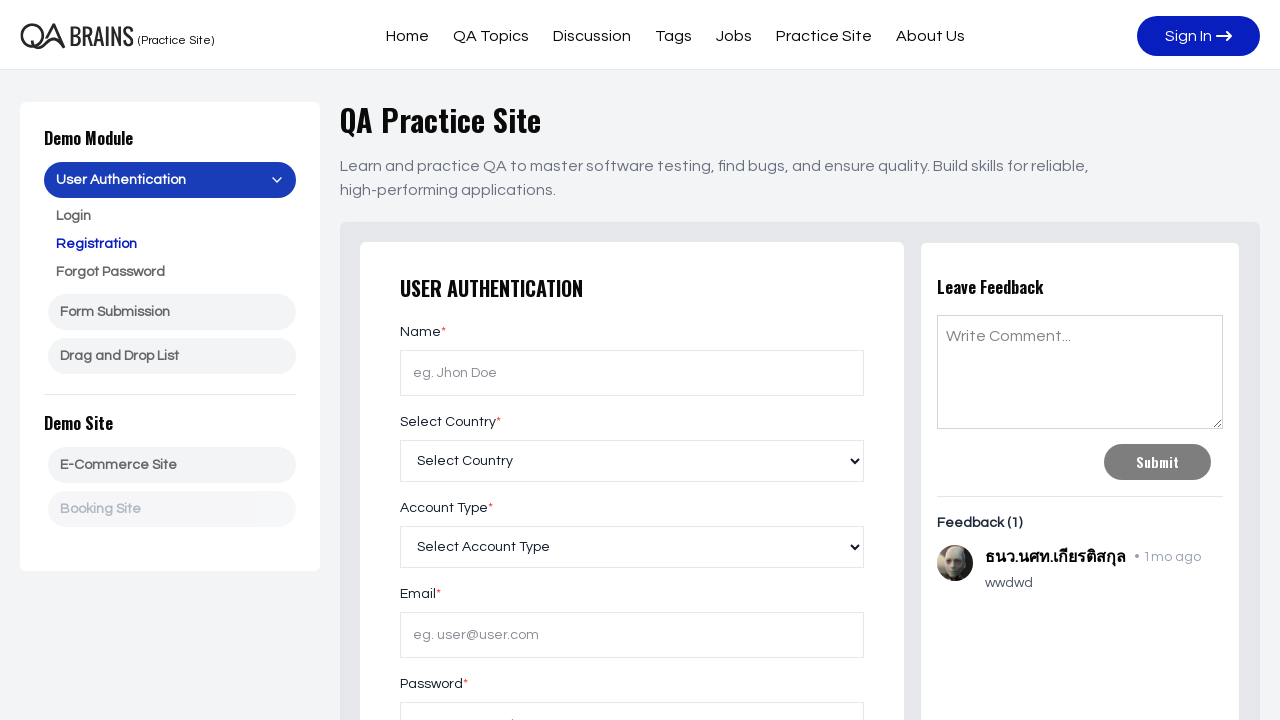

Selected 'Bangladesh' from country dropdown on #country
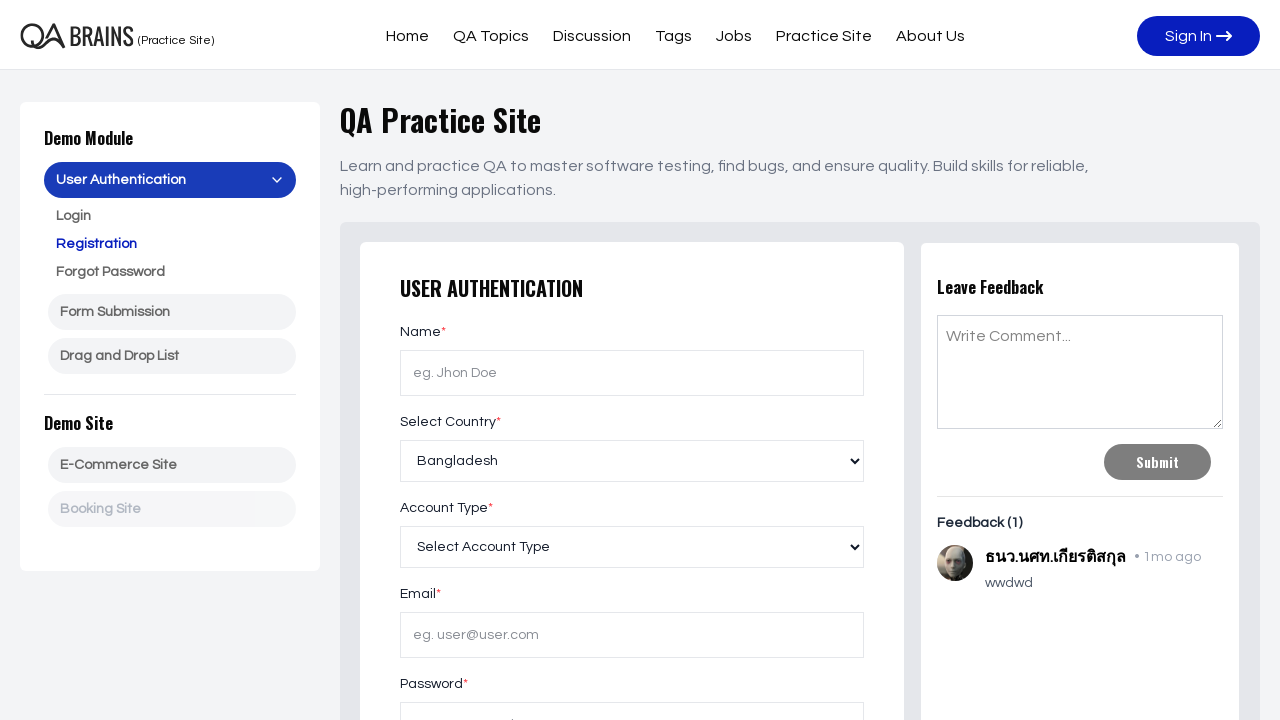

Waited 1 second for selection to apply
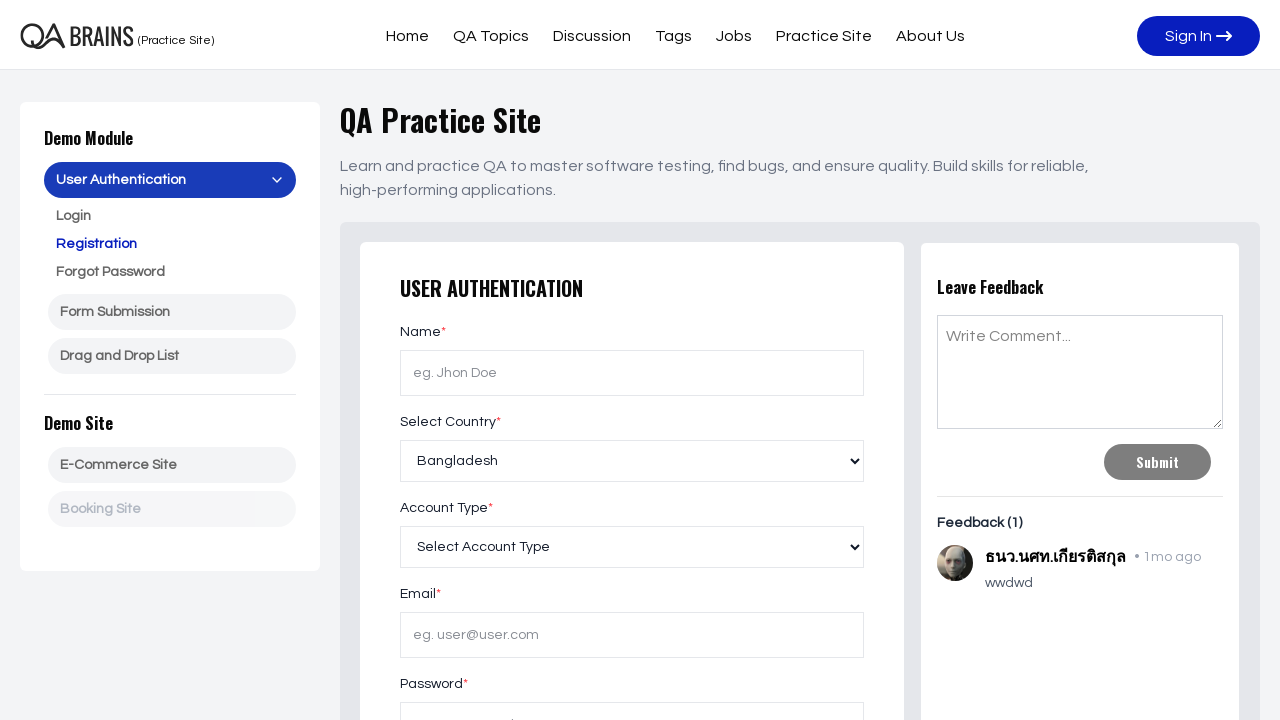

Retrieved selected country option text
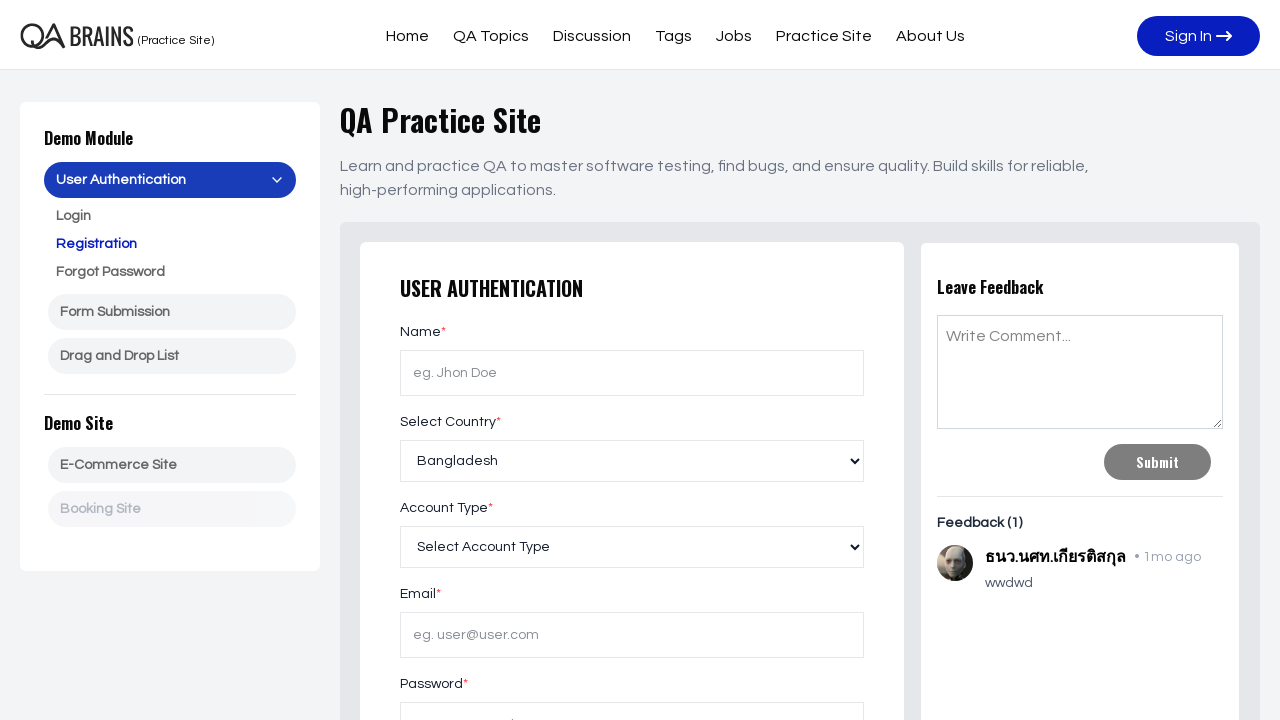

Verified that 'Bangladesh' is the selected country
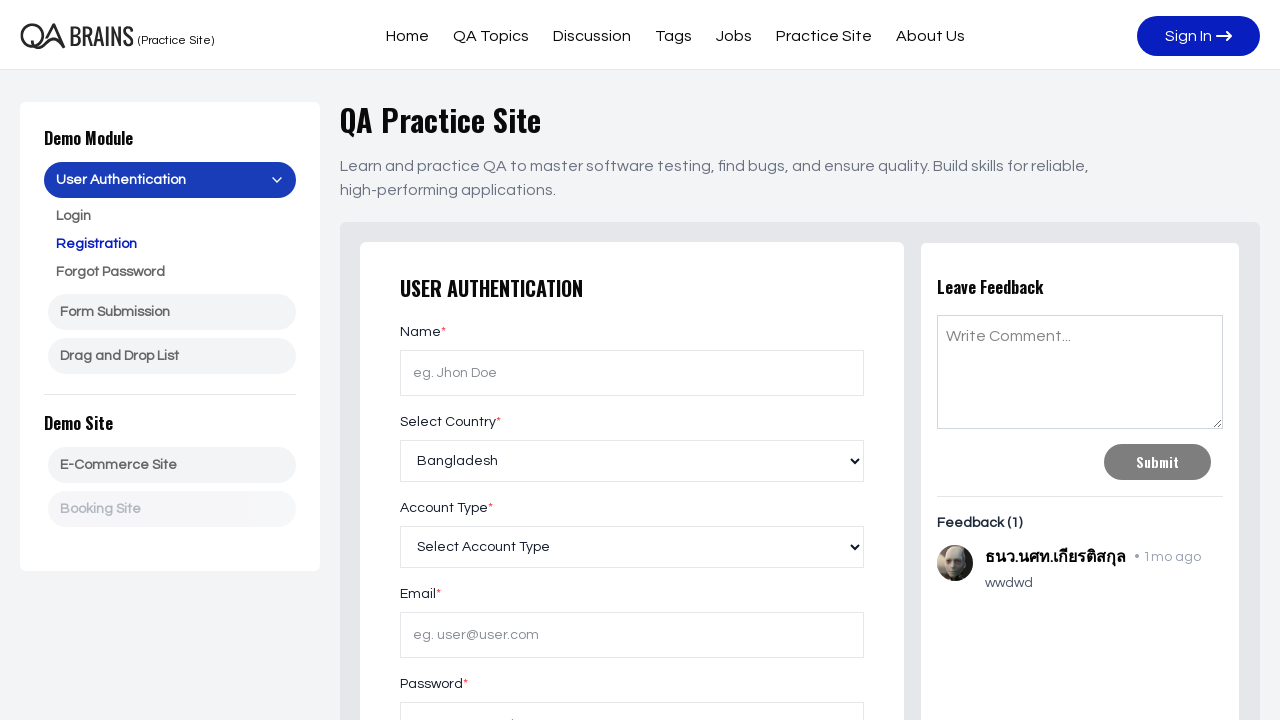

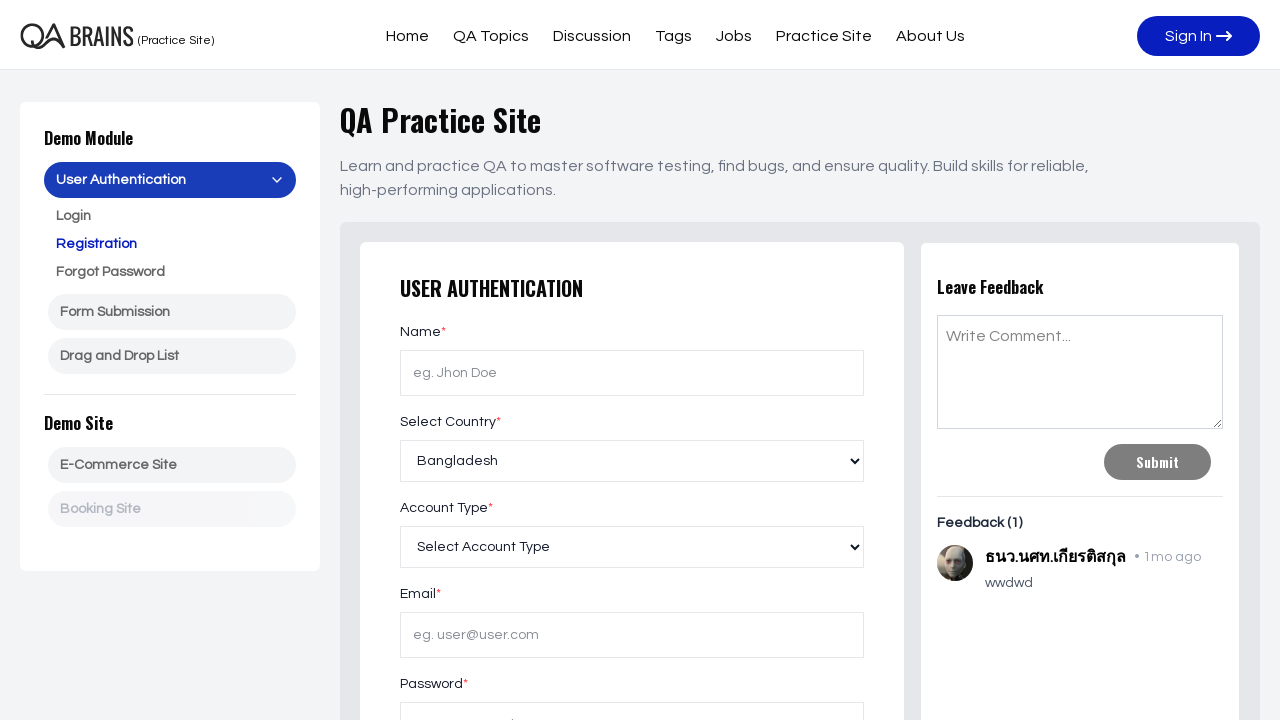